Clicks on the patient page button to navigate to the patient registration page

Starting URL: https://cadastro-medicos-pacientes-a4n9.vercel.app/

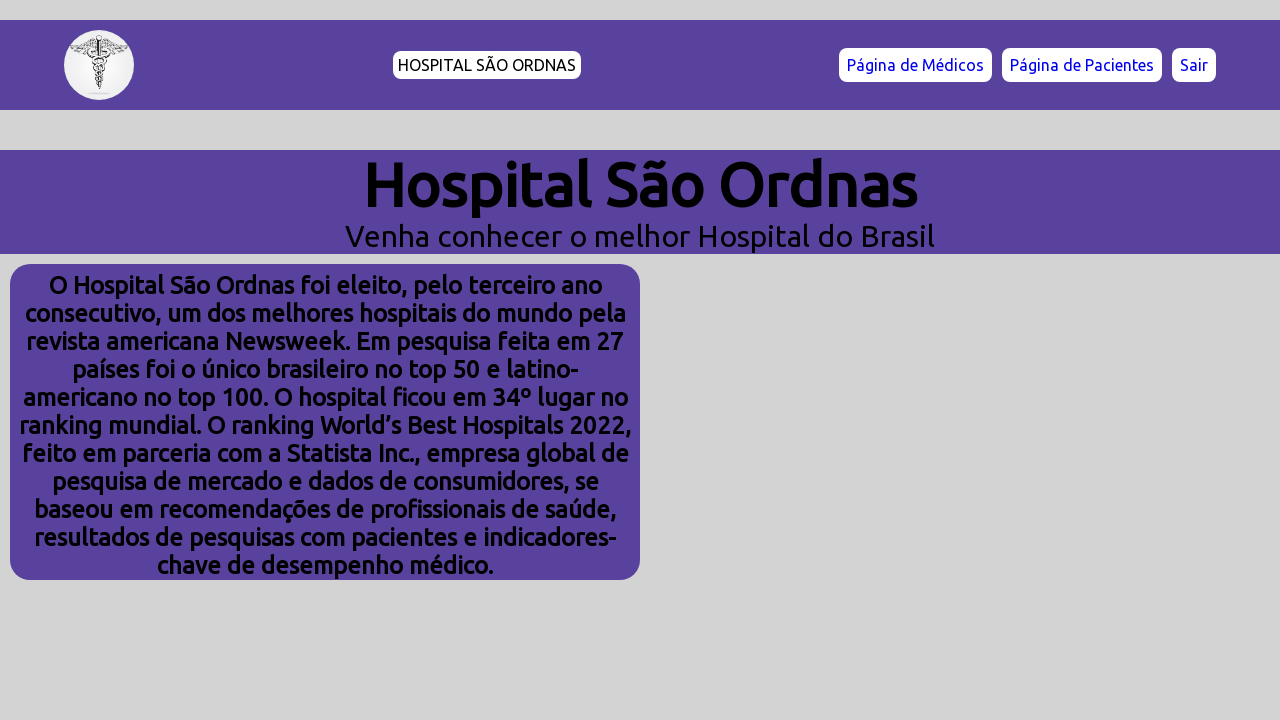

Clicked on the patient page button at (1082, 65) on text=Paciente
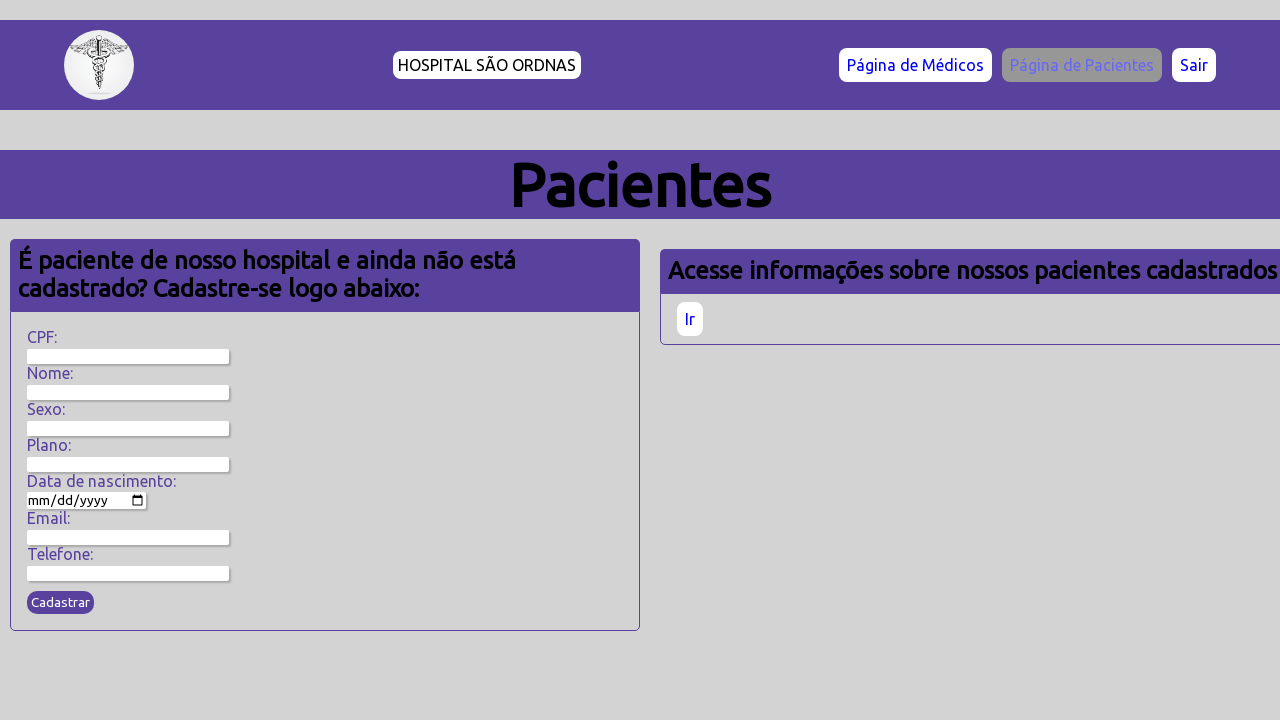

Patient registration page loaded successfully
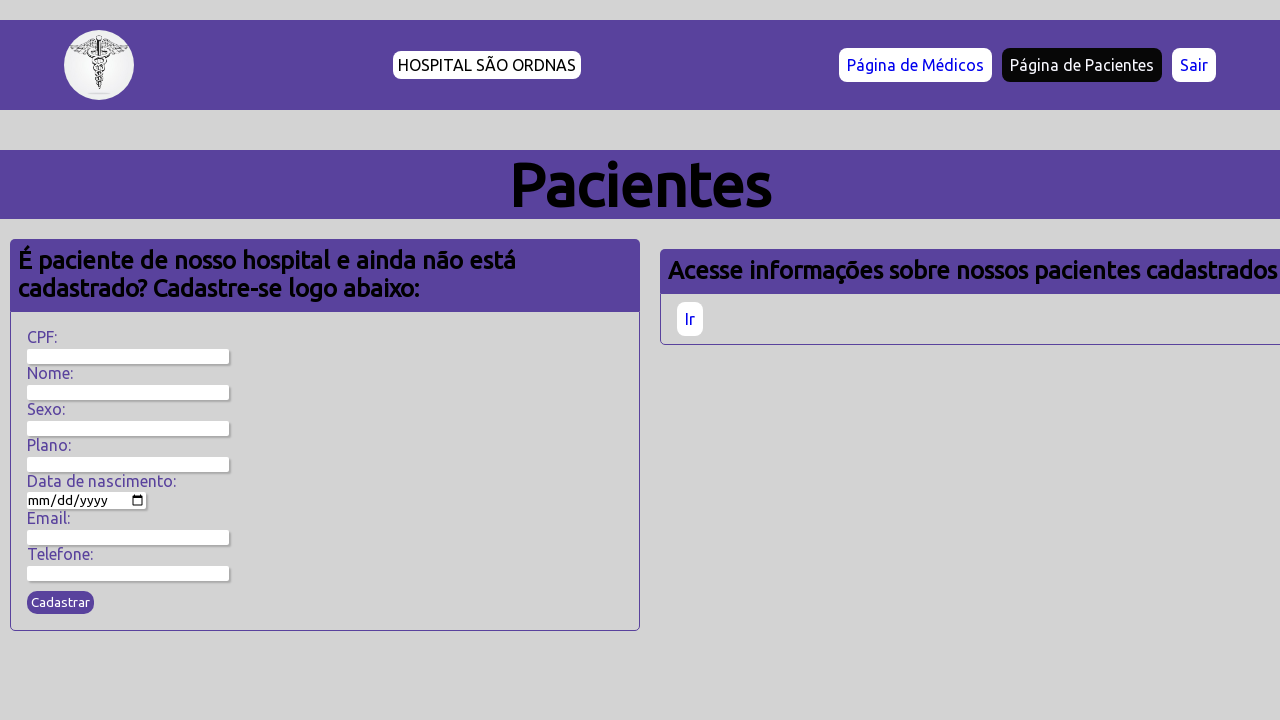

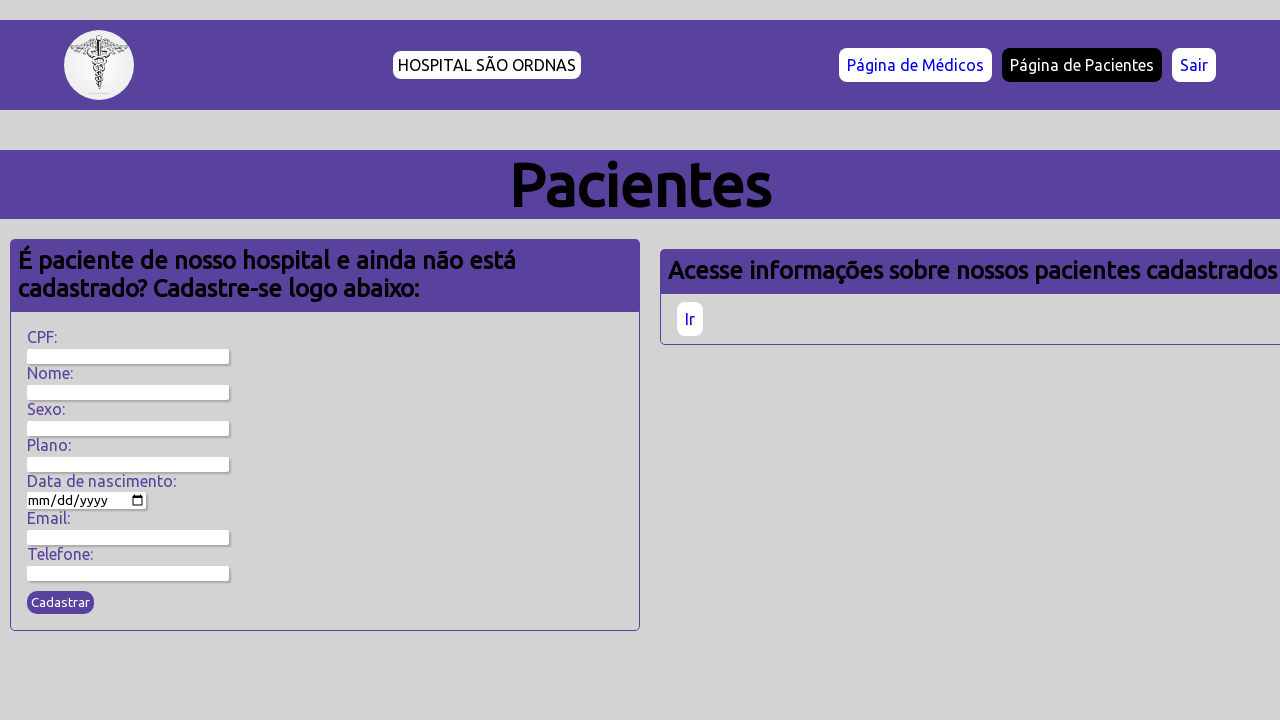